Tests dynamic content loading by clicking a start button, waiting for a loading indicator to appear and disappear, then verifying the loaded content displays "Hello World!"

Starting URL: https://the-internet.herokuapp.com/dynamic_loading/1

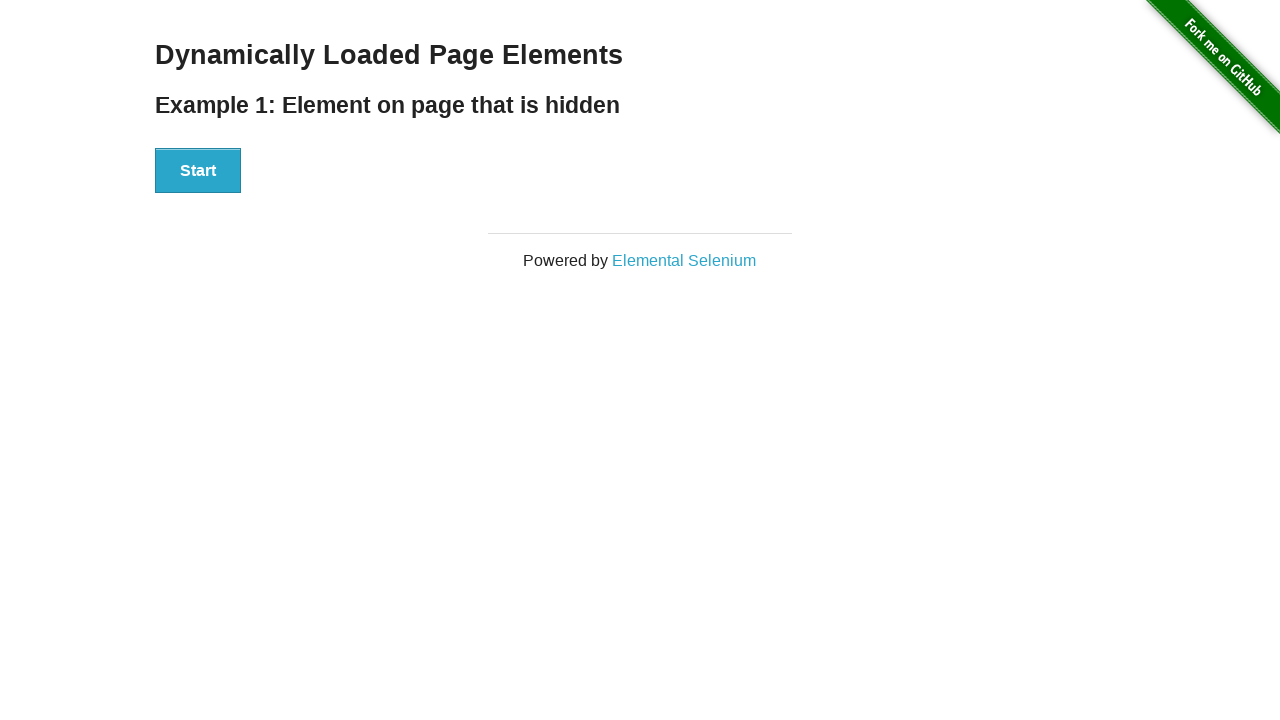

Clicked start button to initiate dynamic content loading at (198, 171) on #start button
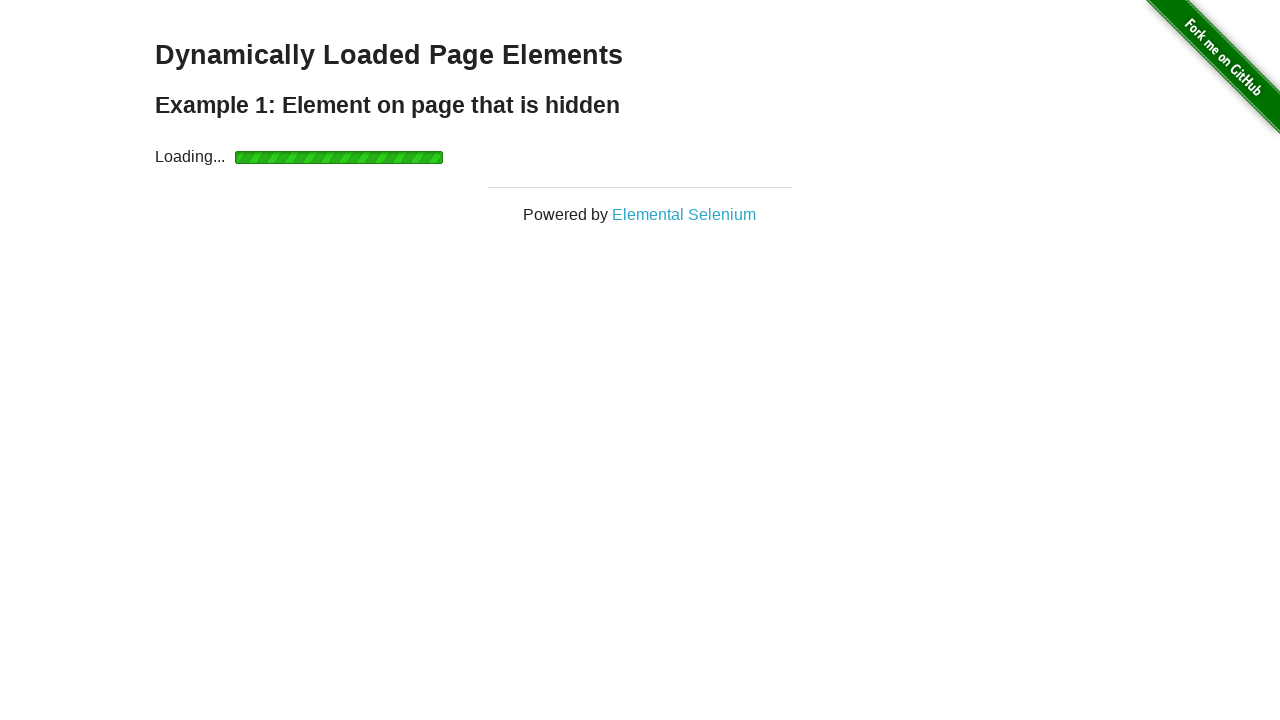

Loading indicator appeared on page
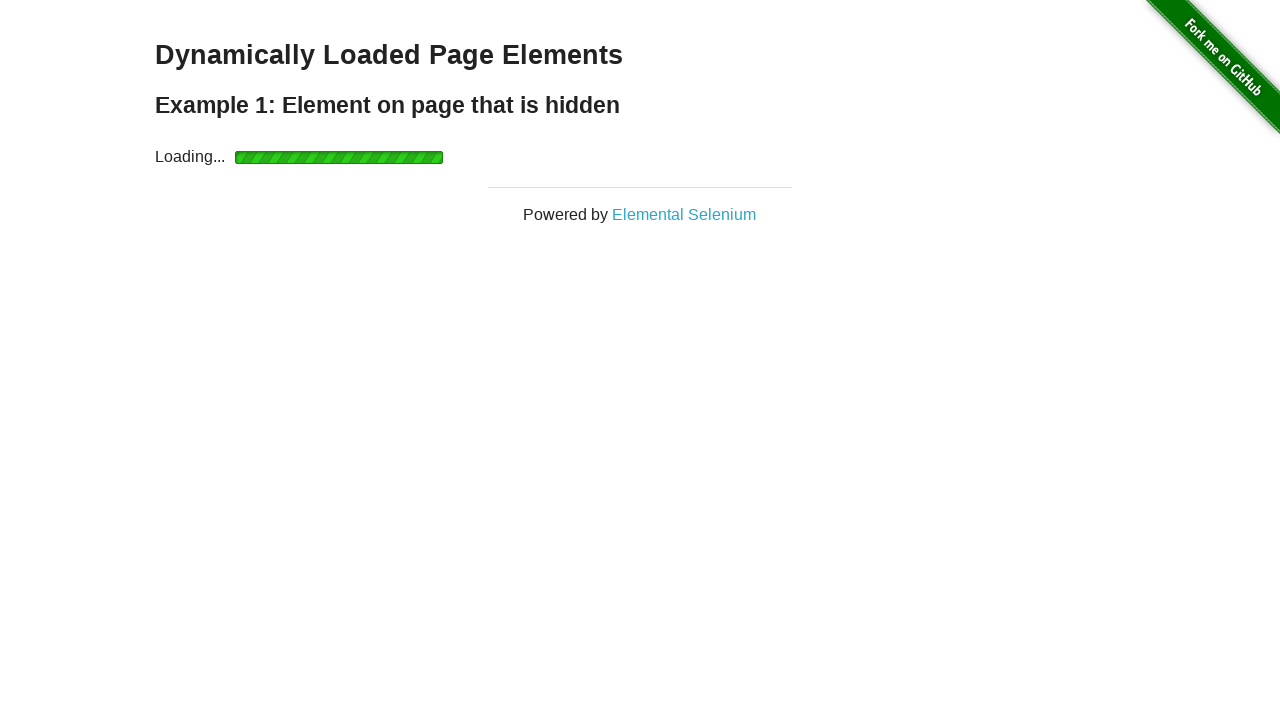

Loading indicator disappeared from page
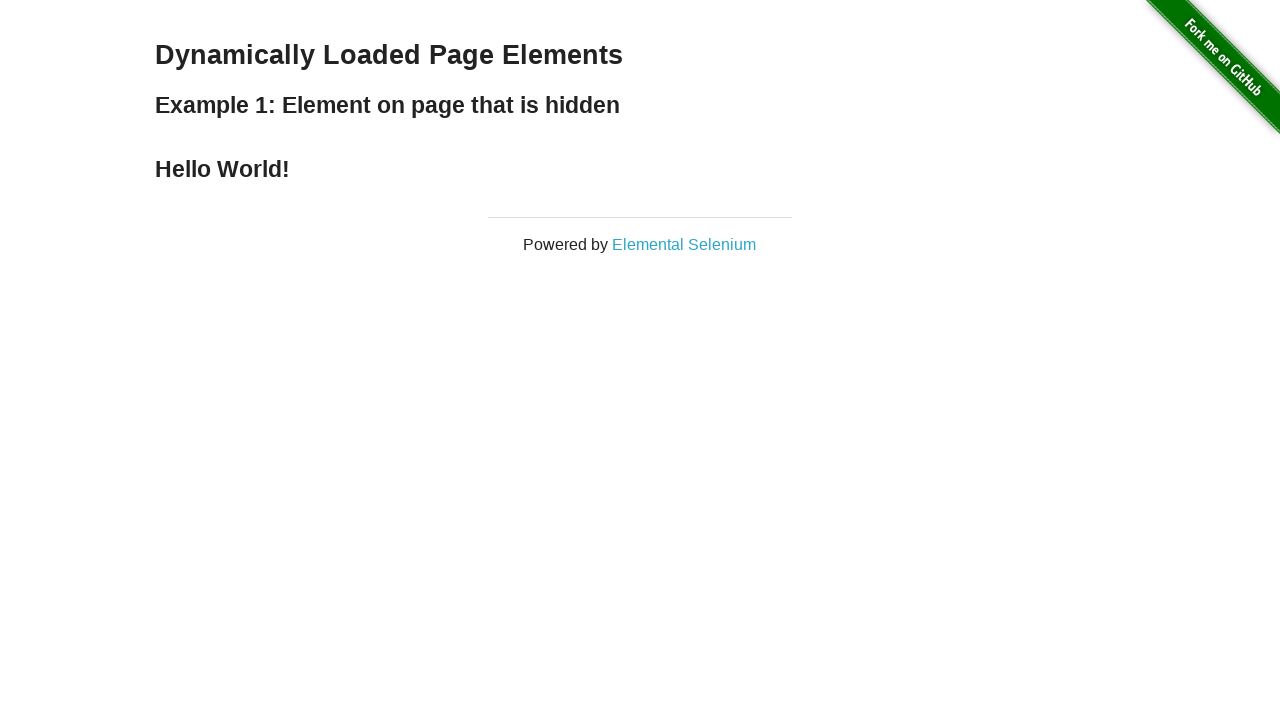

Retrieved result text content
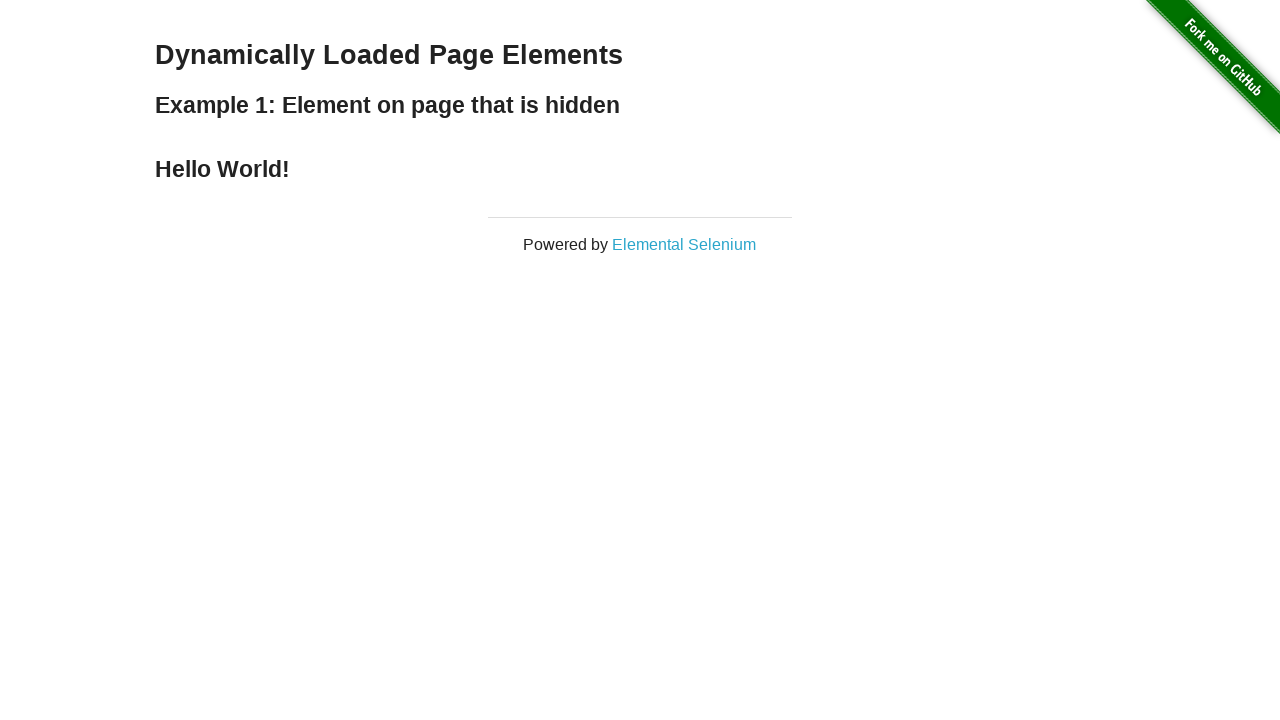

Verified that loaded content displays 'Hello World!'
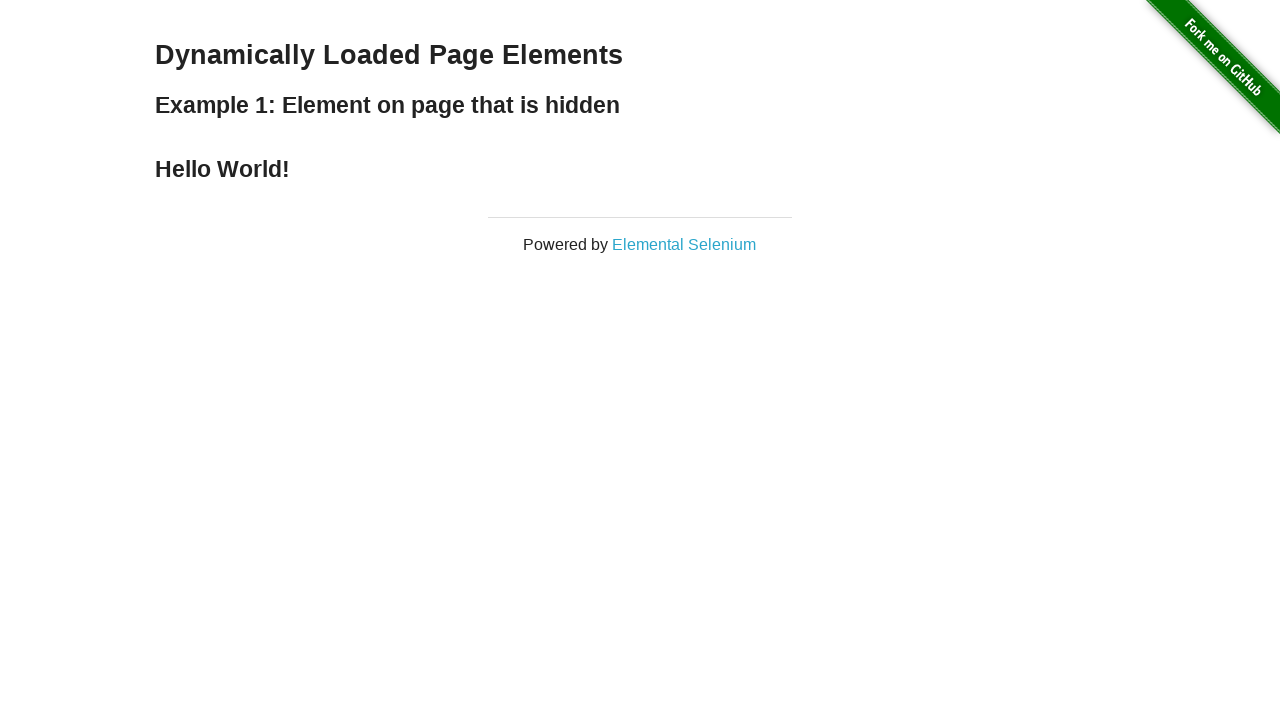

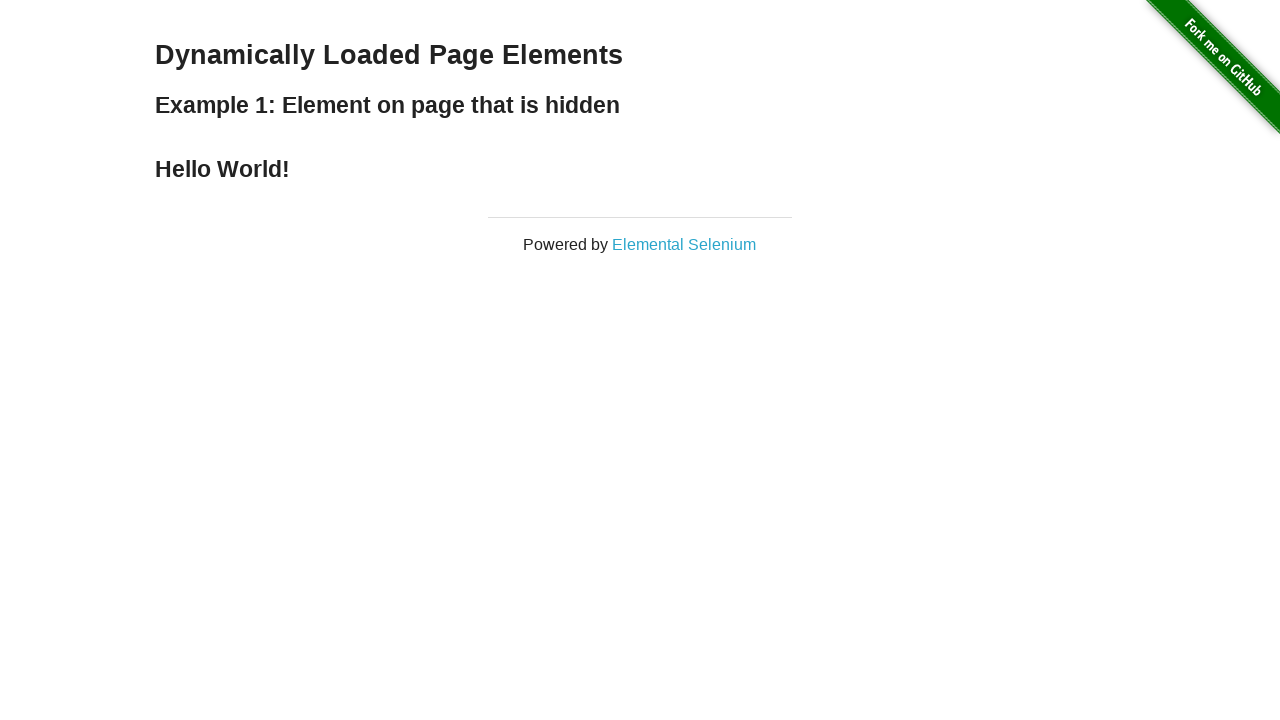